Navigates to sahibinden.com (a Turkish classifieds website) and verifies the page loads successfully

Starting URL: https://www.sahibinden.com/

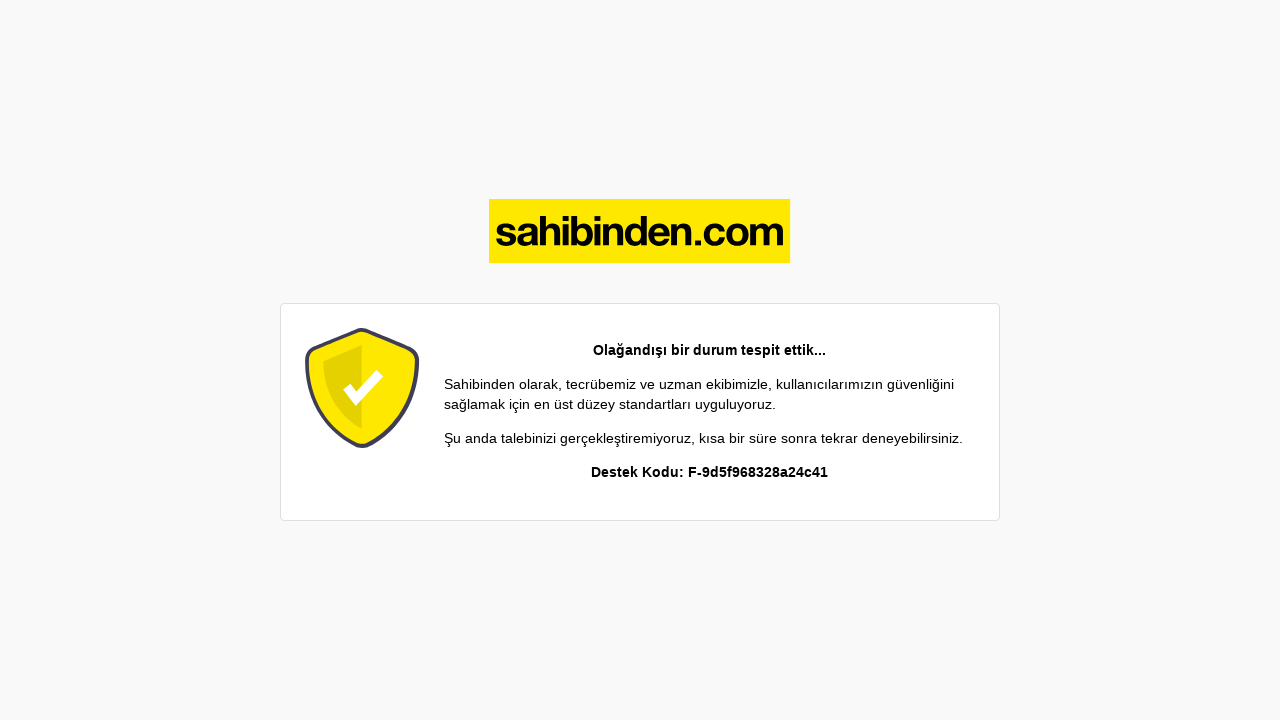

Navigated to https://www.sahibinden.com/
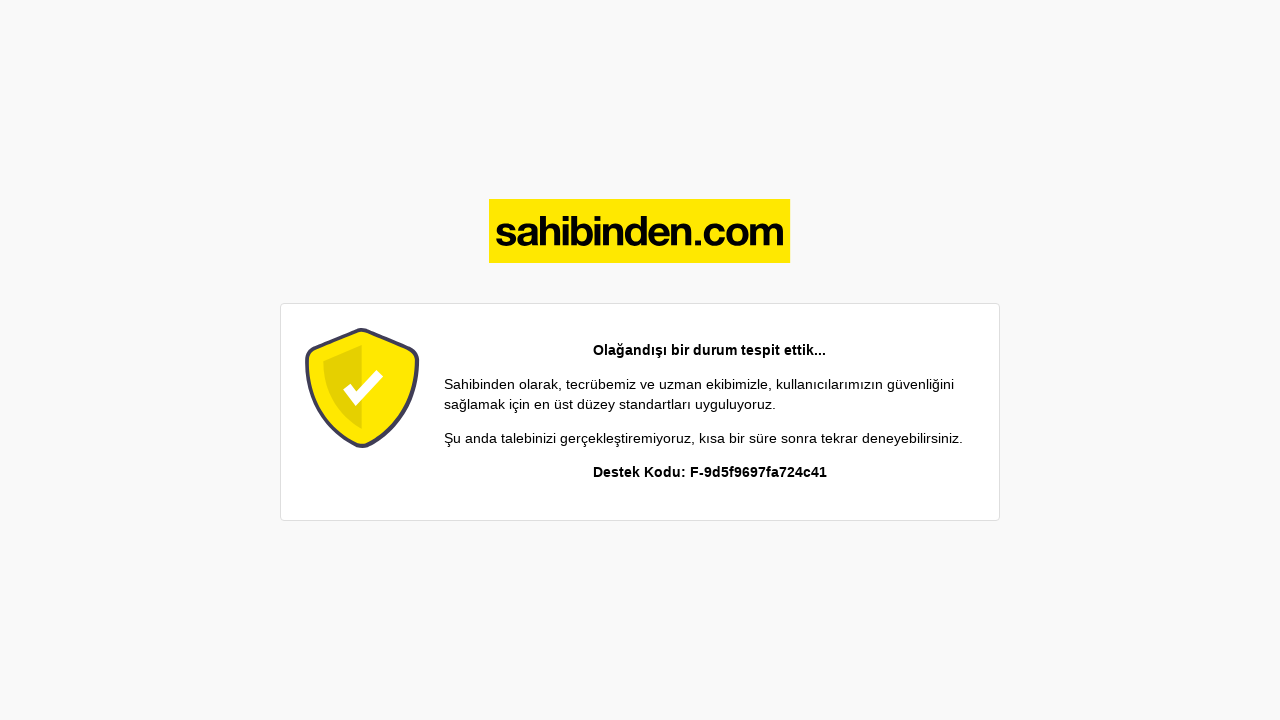

Page DOM content loaded
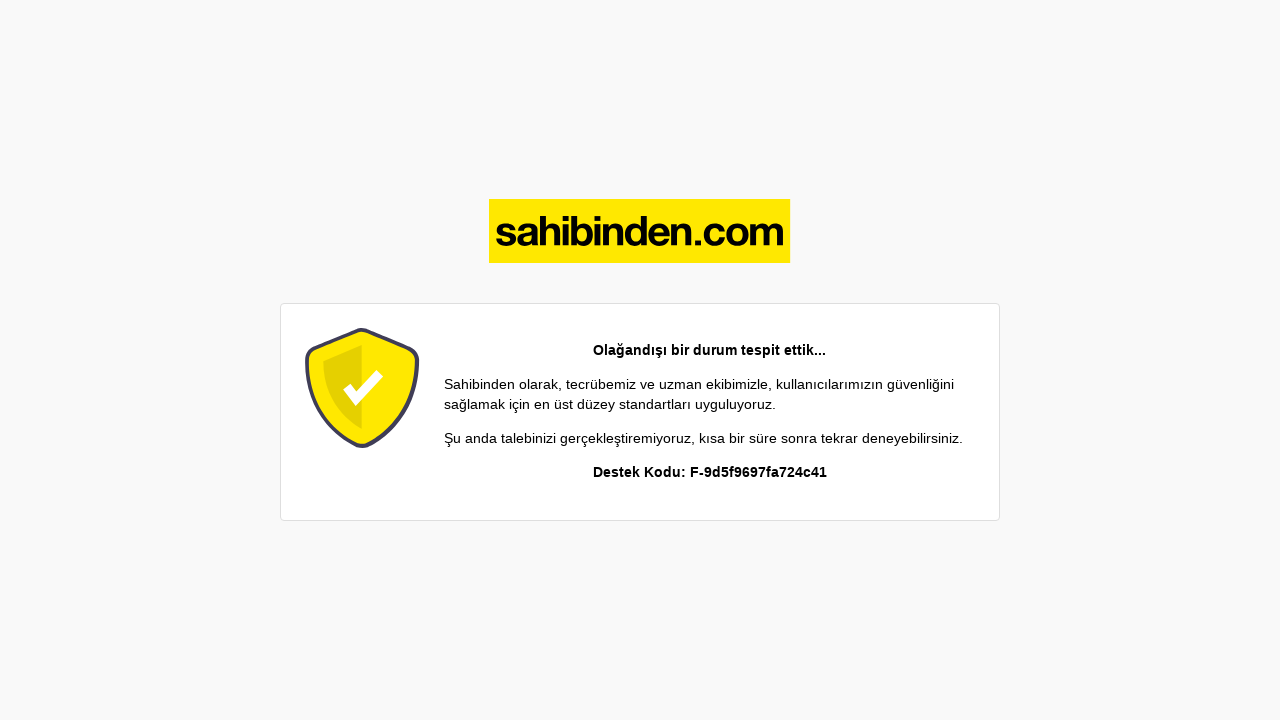

Body element is present - page loaded successfully
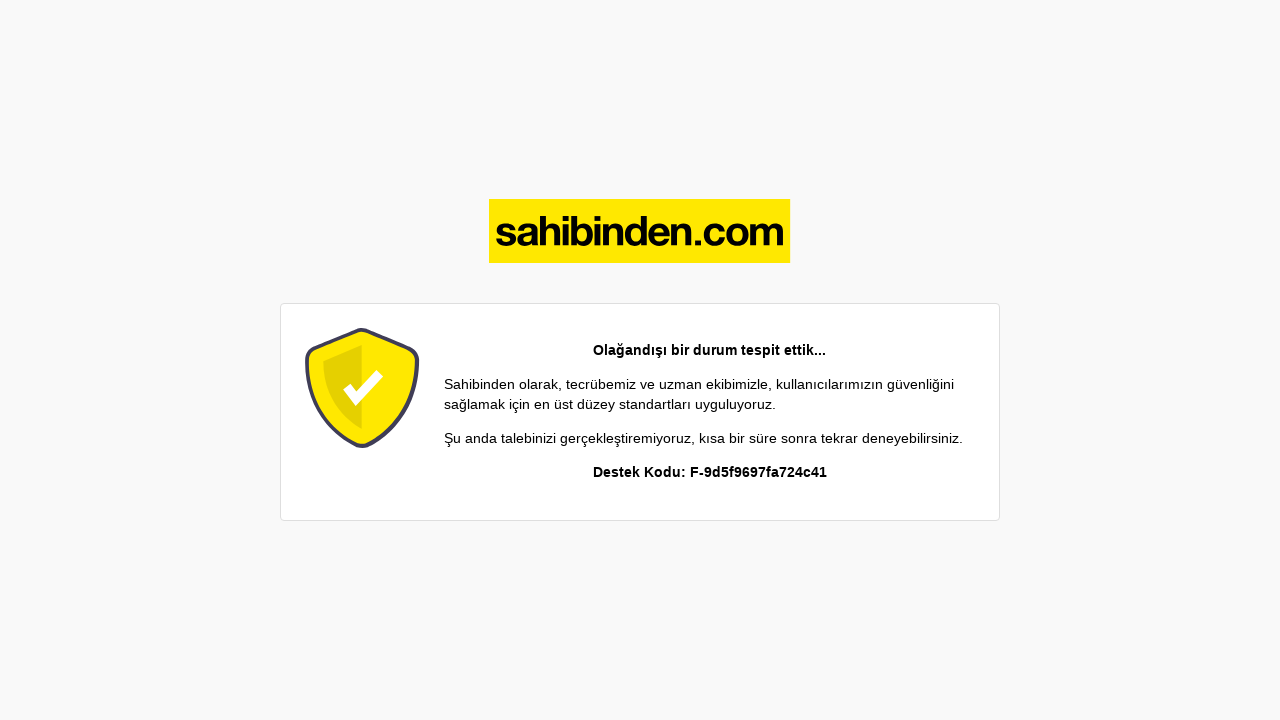

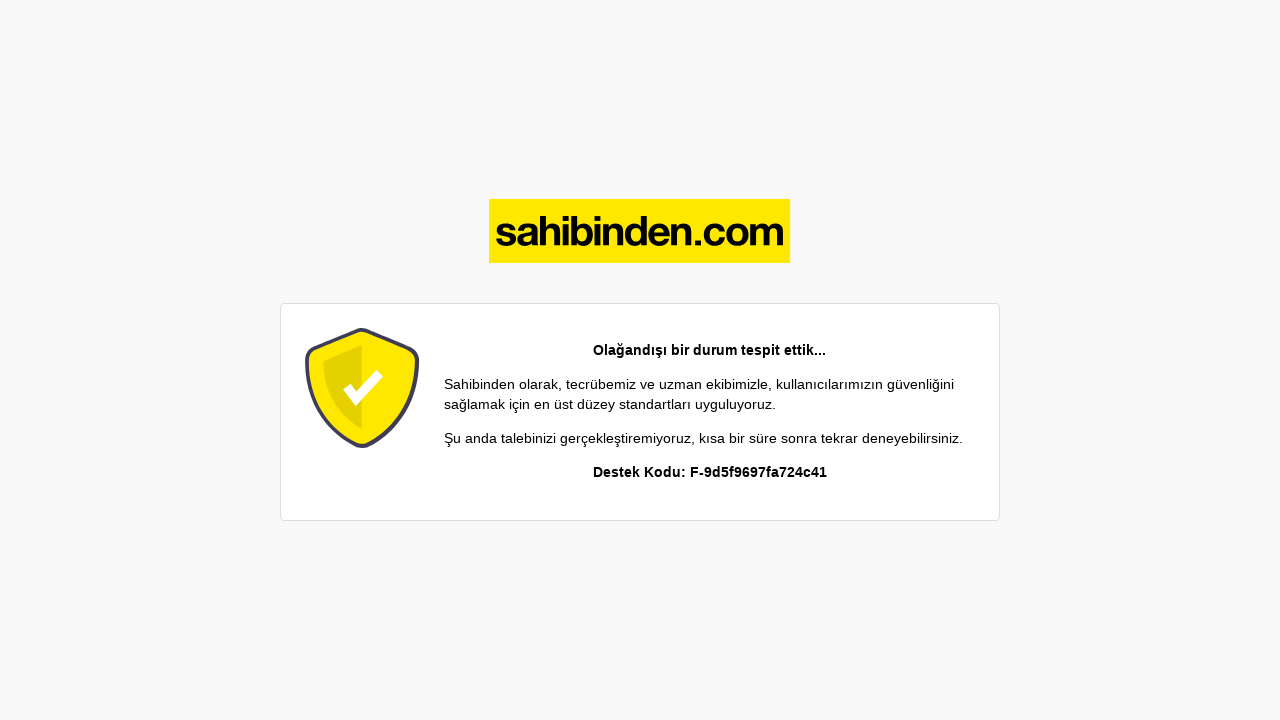